Tests login form validation by submitting empty username and password fields and verifying that an error message is displayed indicating both fields are required.

Starting URL: https://www.saucedemo.com/

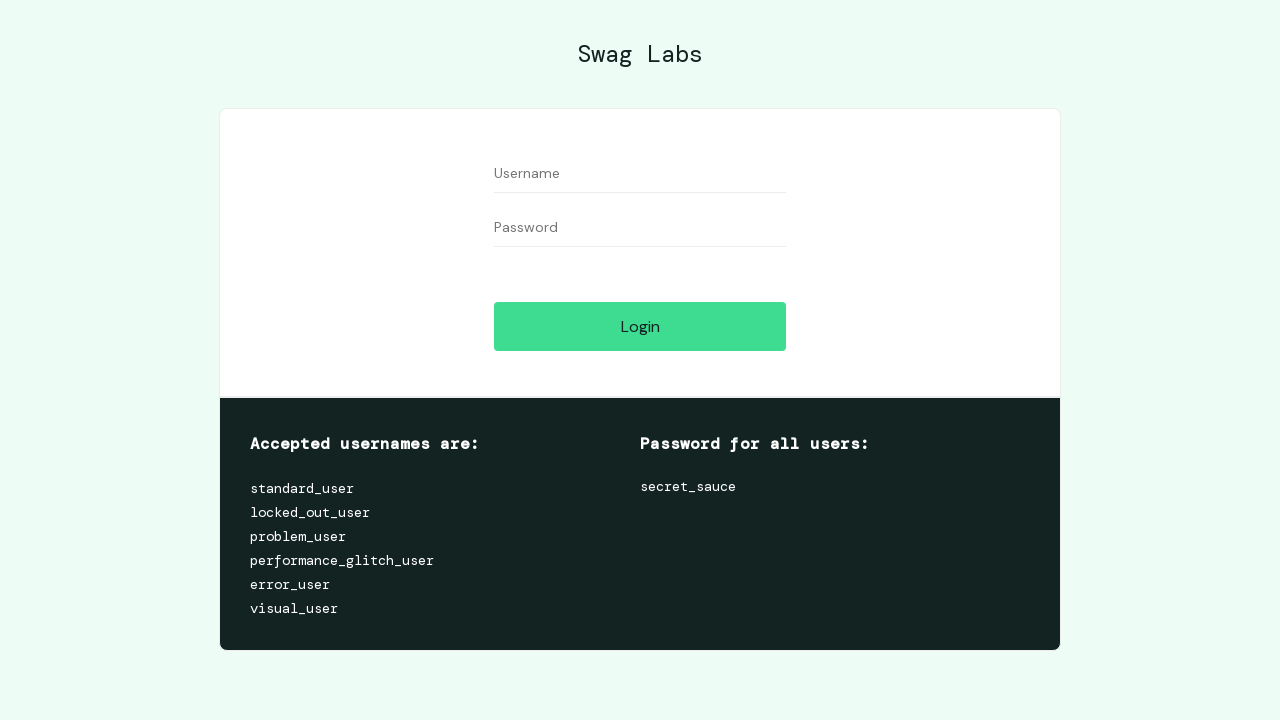

Cleared username field on form #user-name
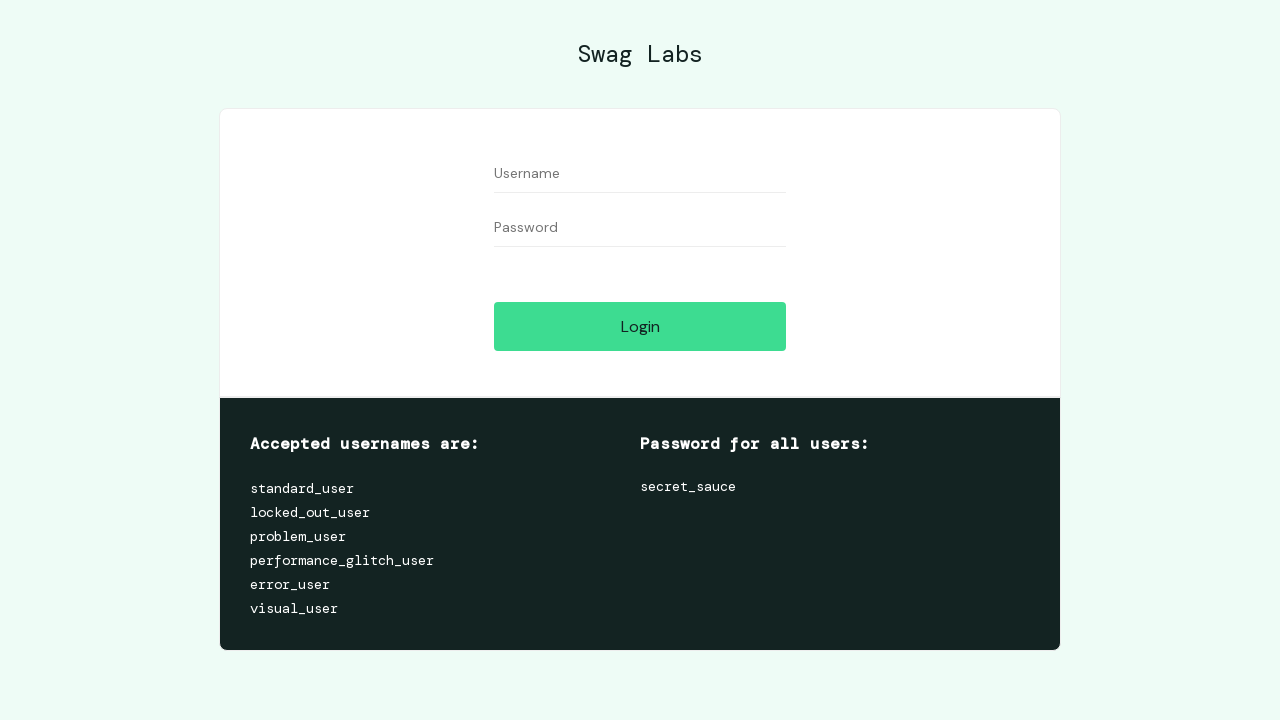

Cleared password field on form #password
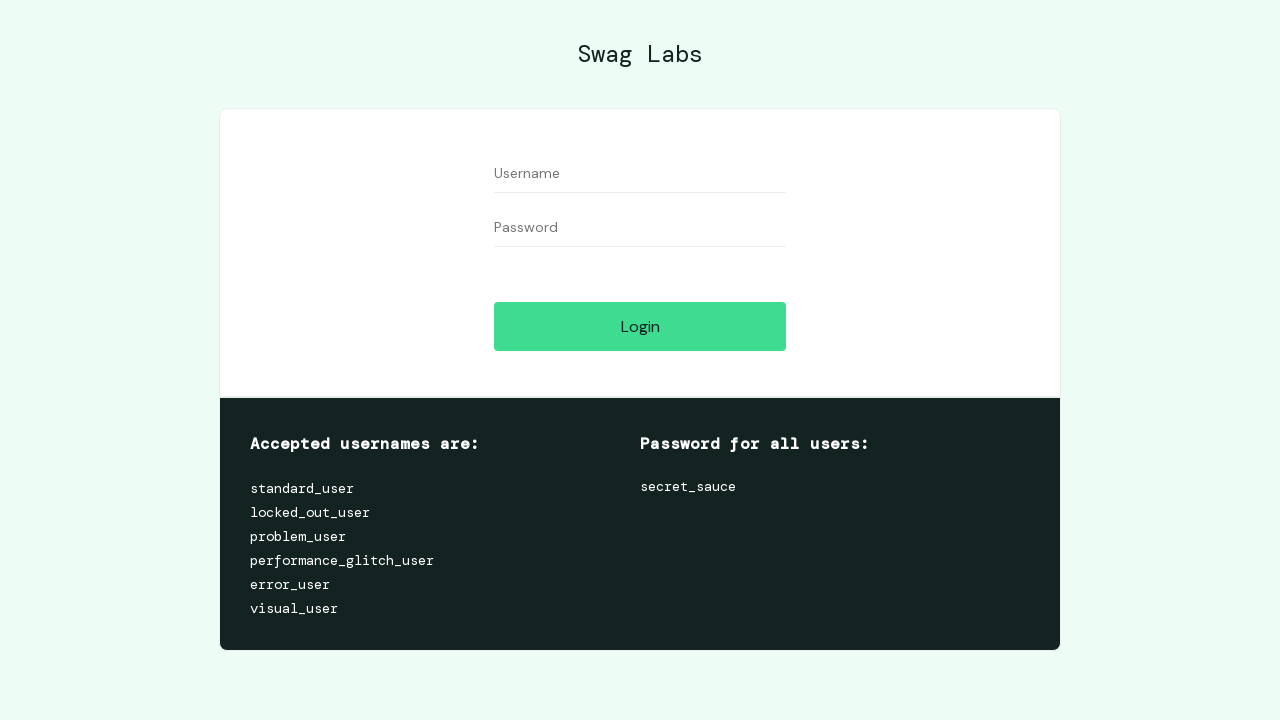

Clicked login button with empty credentials at (640, 326) on form #login-button
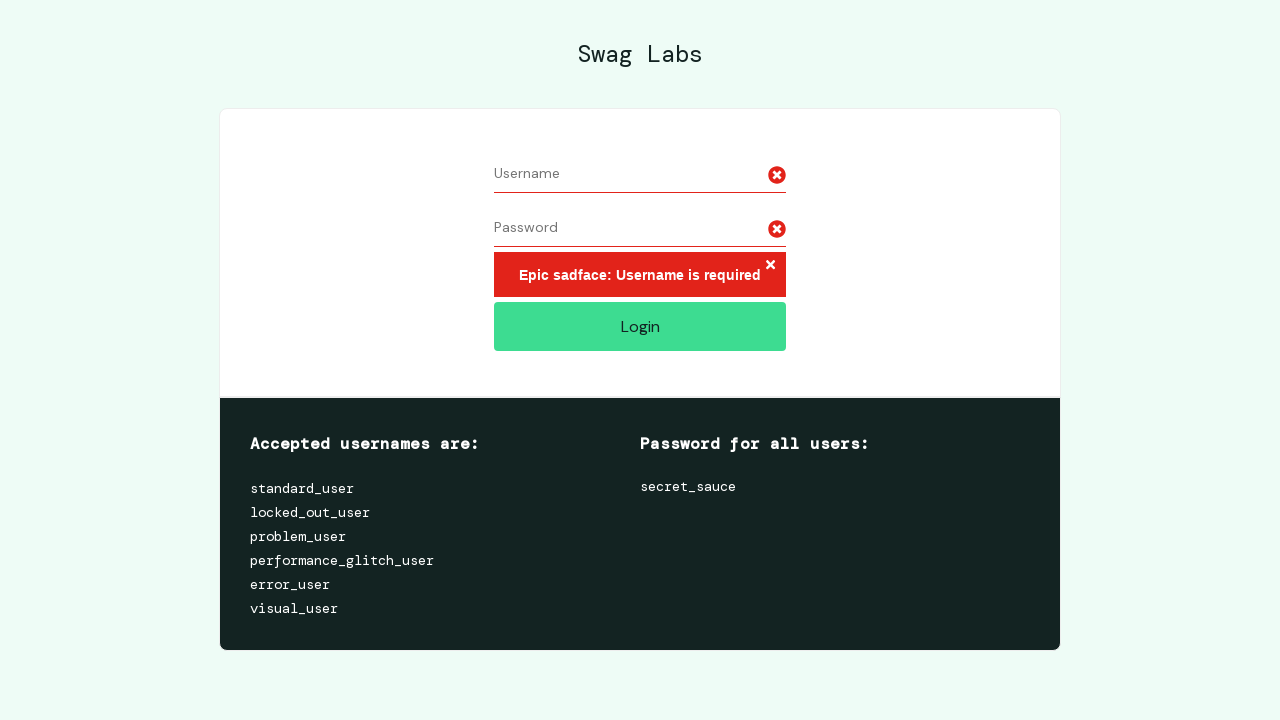

Verified error message displayed: 'Epic sadface: Username is required'
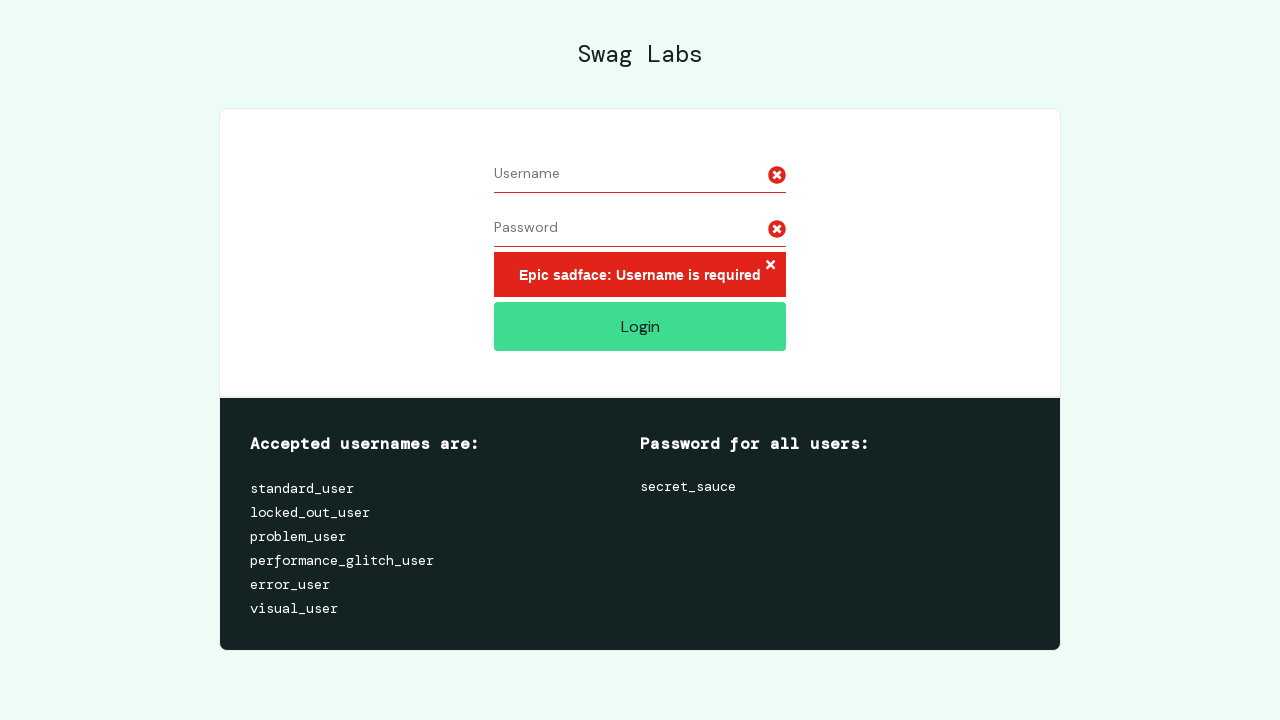

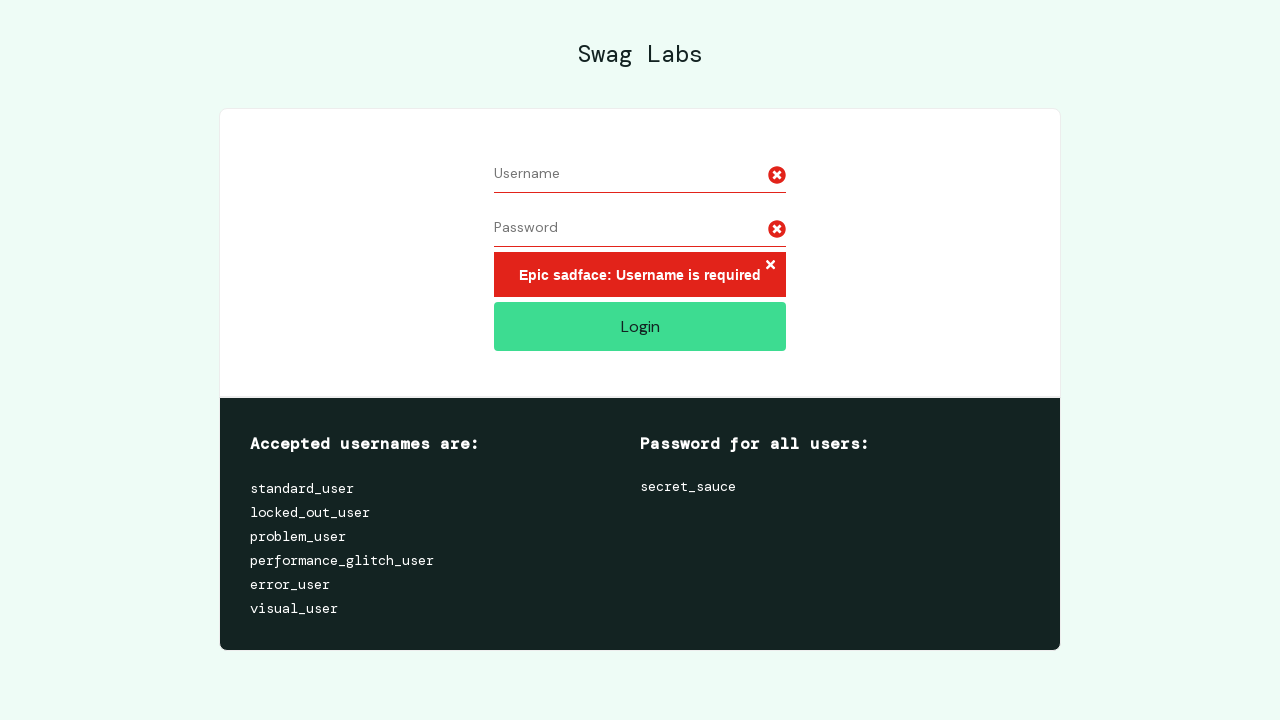